Tests registration form by filling in first name and last name fields on a demo automation testing site

Starting URL: http://demo.automationtesting.in/Register.html

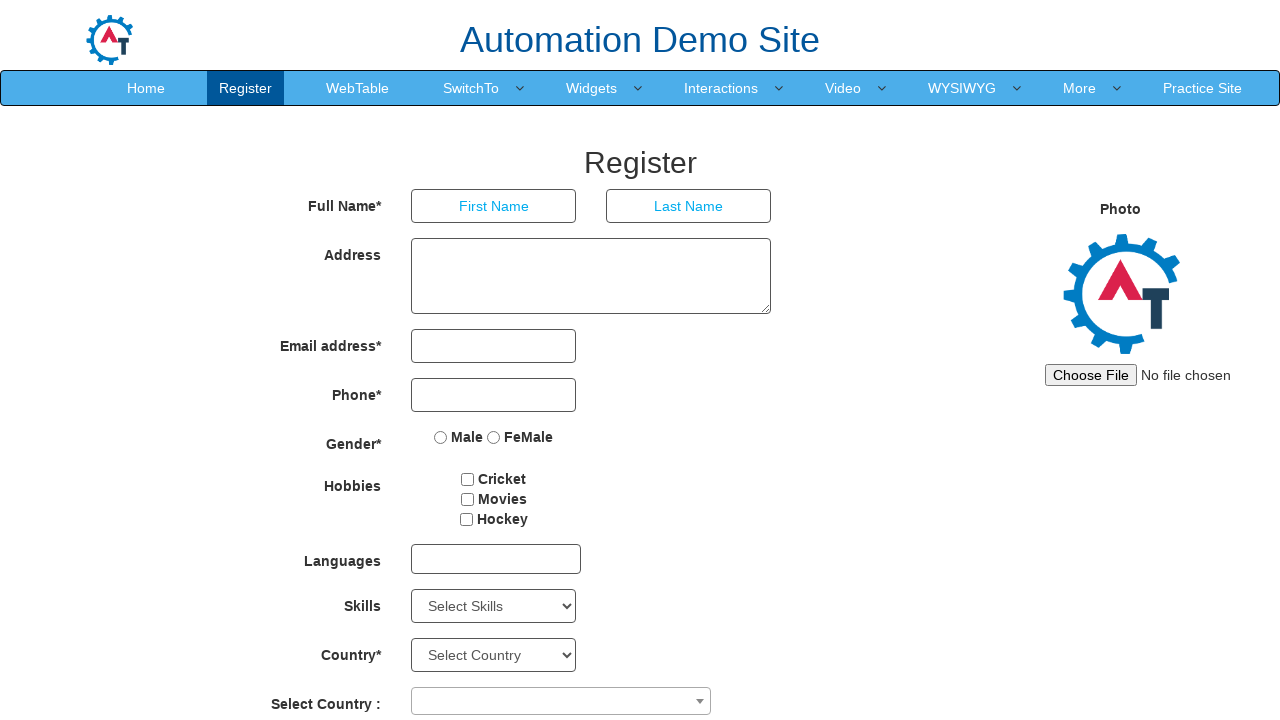

Filled first name field with 'abc' on input[ng-model='FirstName']
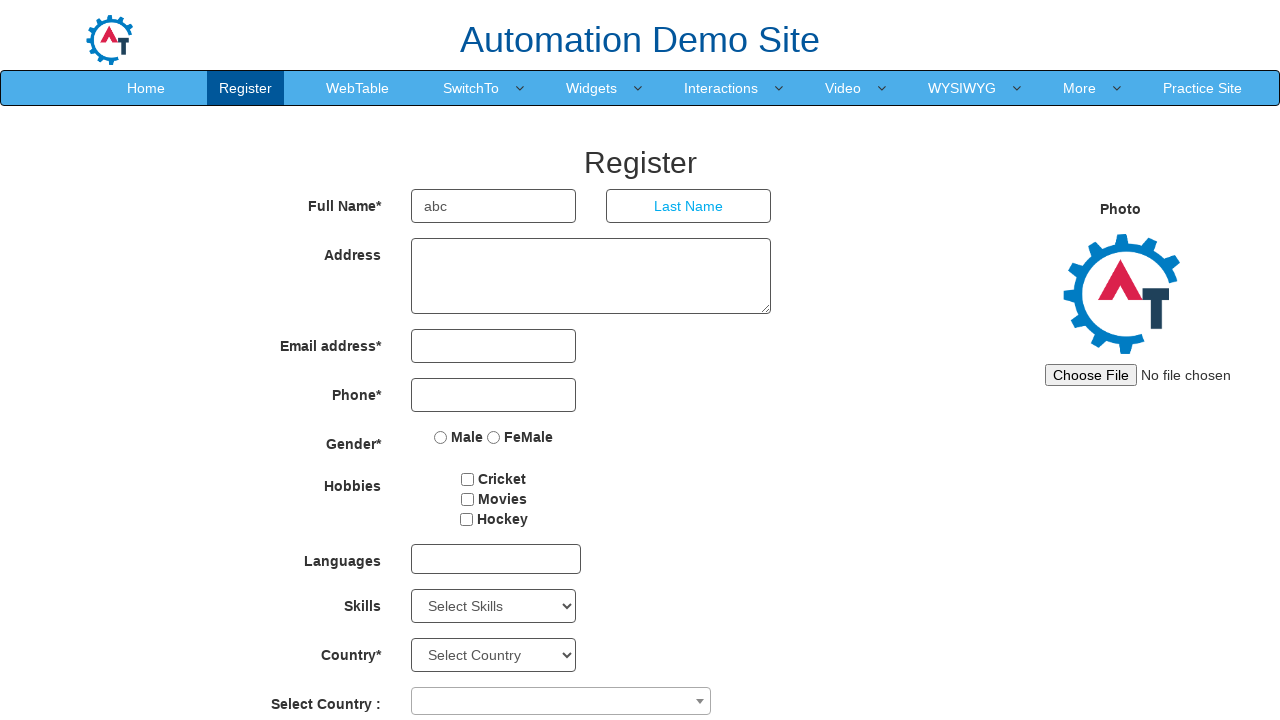

Filled last name field with 'xyz' on input[ng-model='LastName']
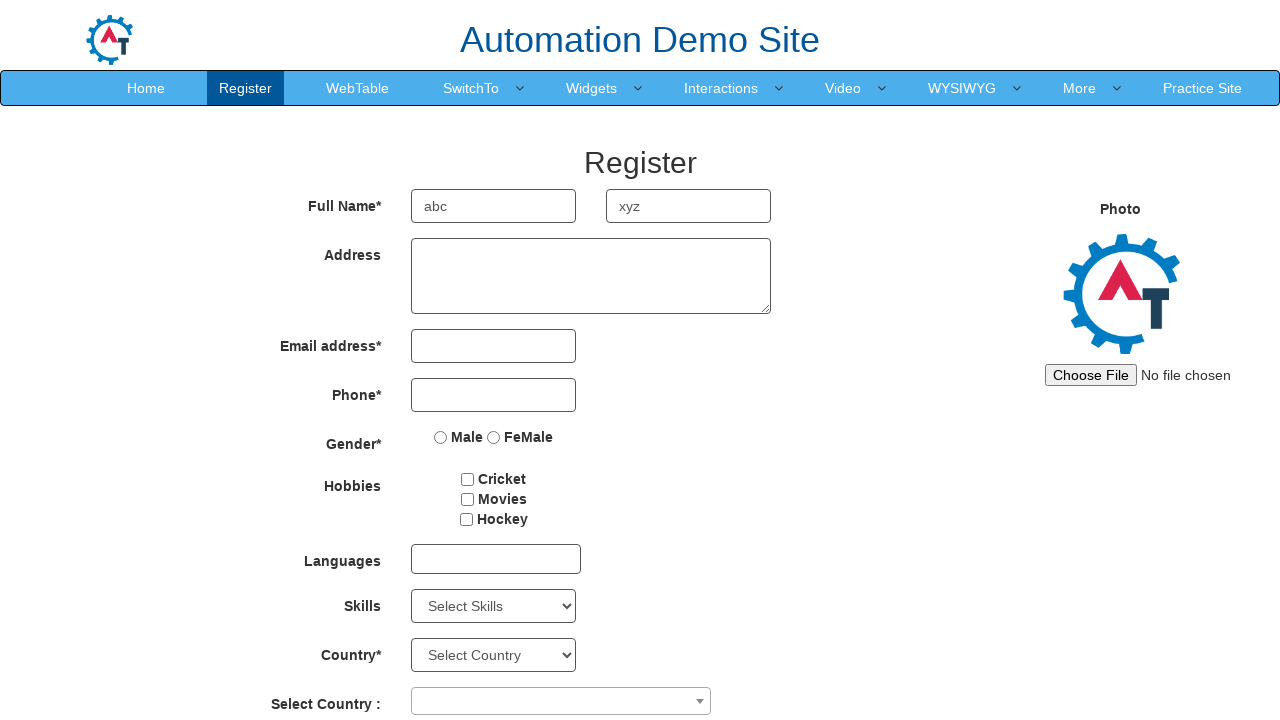

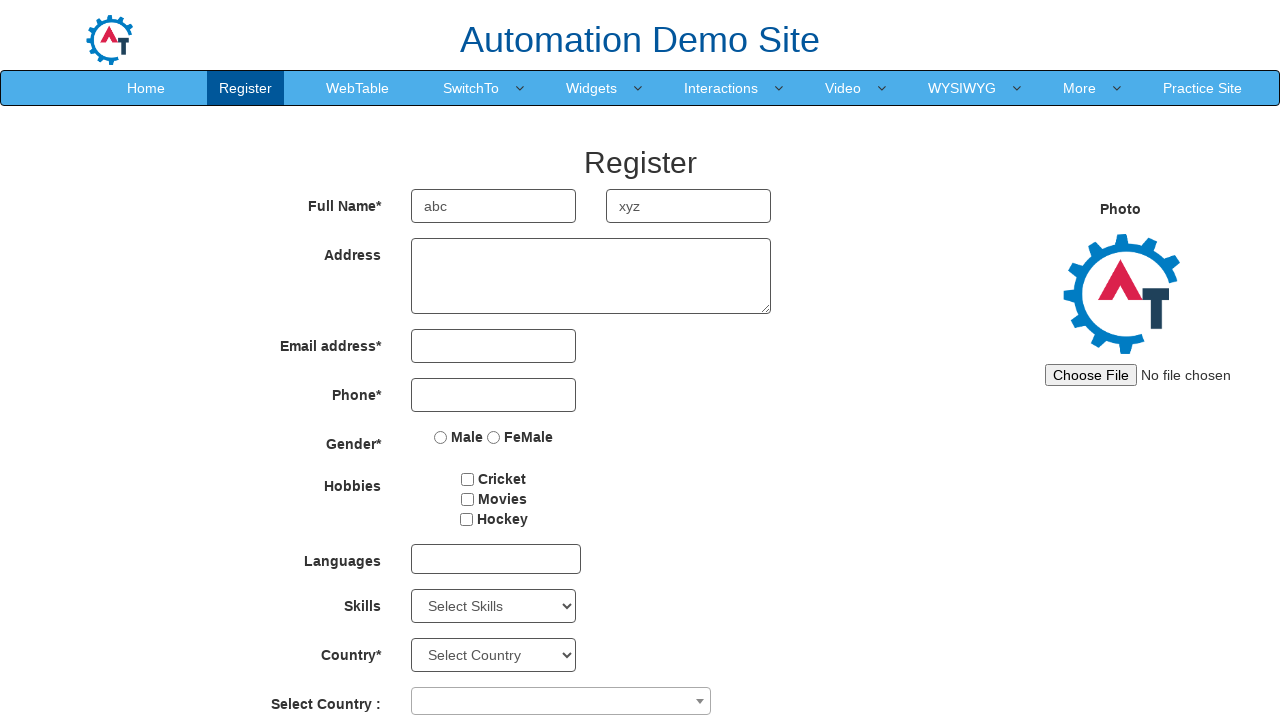